Tests that edits are cancelled when pressing Escape

Starting URL: https://demo.playwright.dev/todomvc

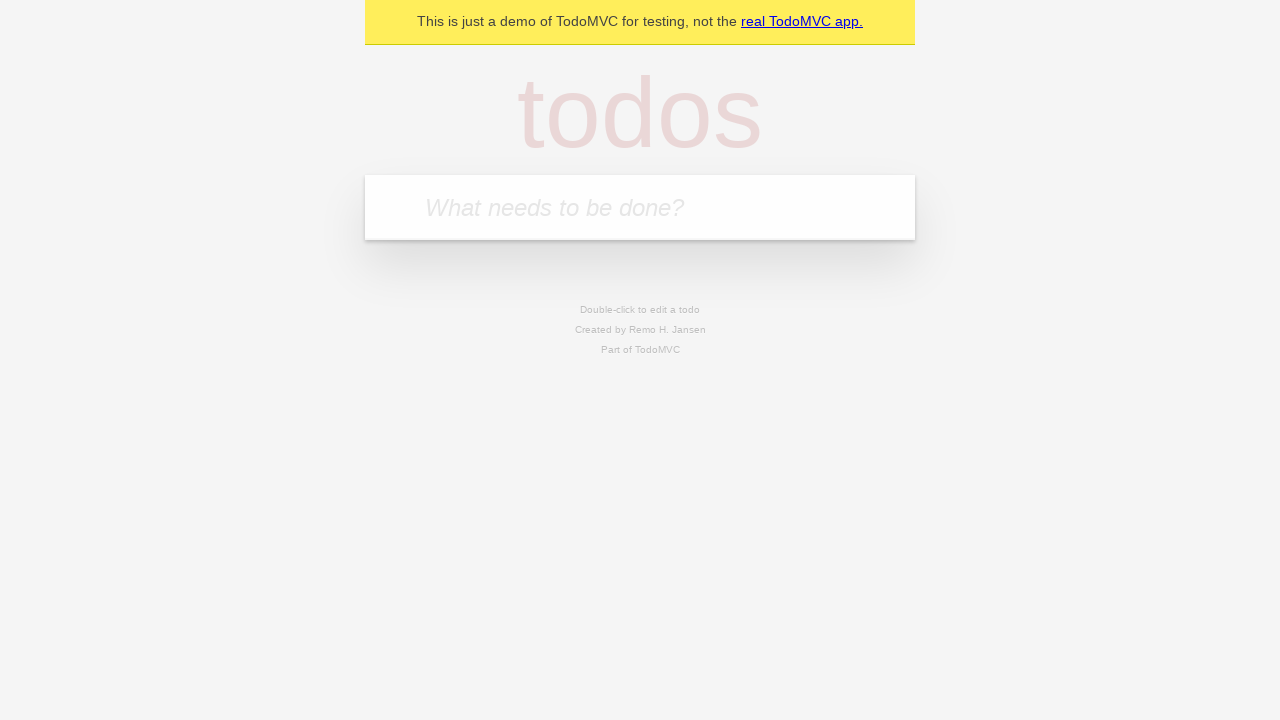

Filled new todo input with 'buy some cheese' on internal:attr=[placeholder="What needs to be done?"i]
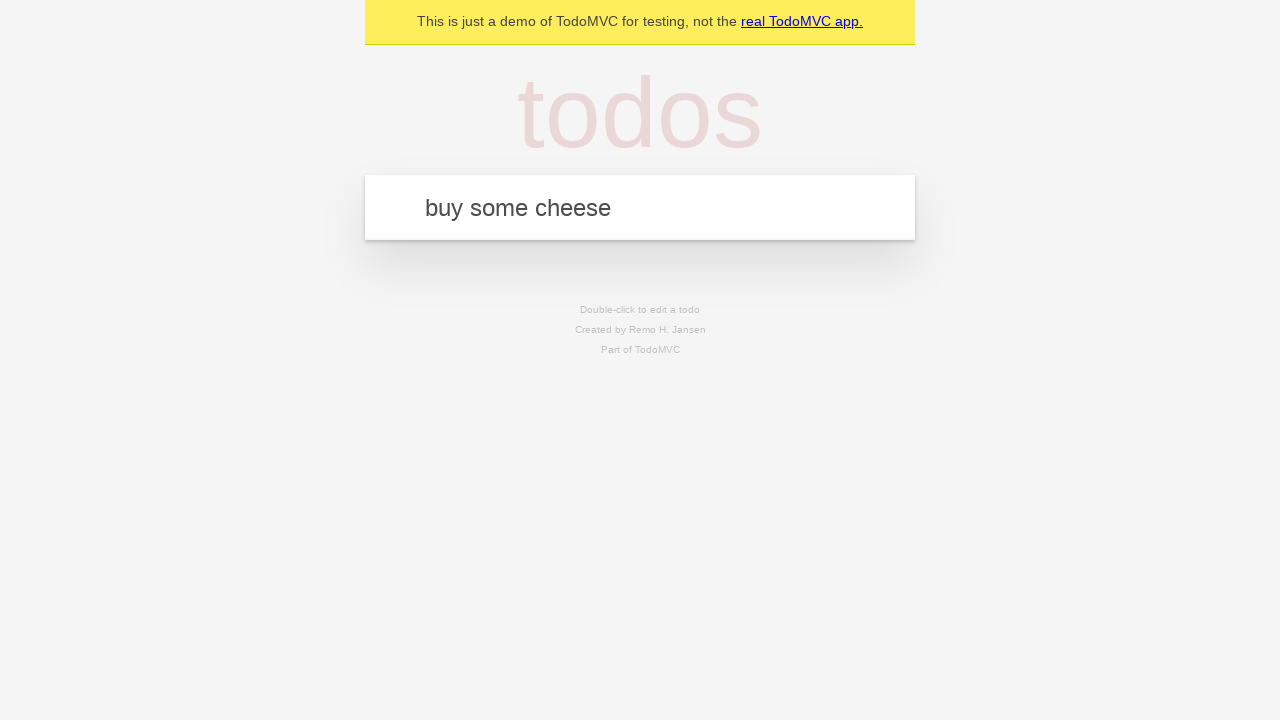

Pressed Enter to create todo 'buy some cheese' on internal:attr=[placeholder="What needs to be done?"i]
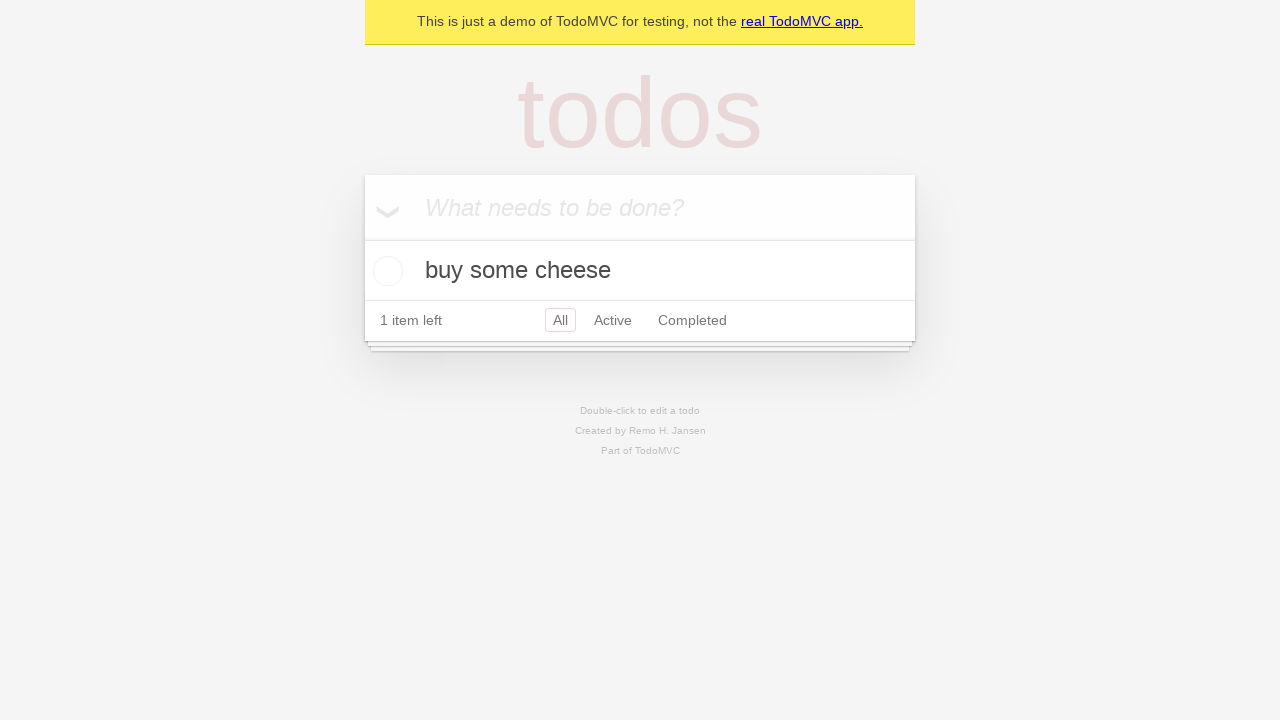

Filled new todo input with 'feed the cat' on internal:attr=[placeholder="What needs to be done?"i]
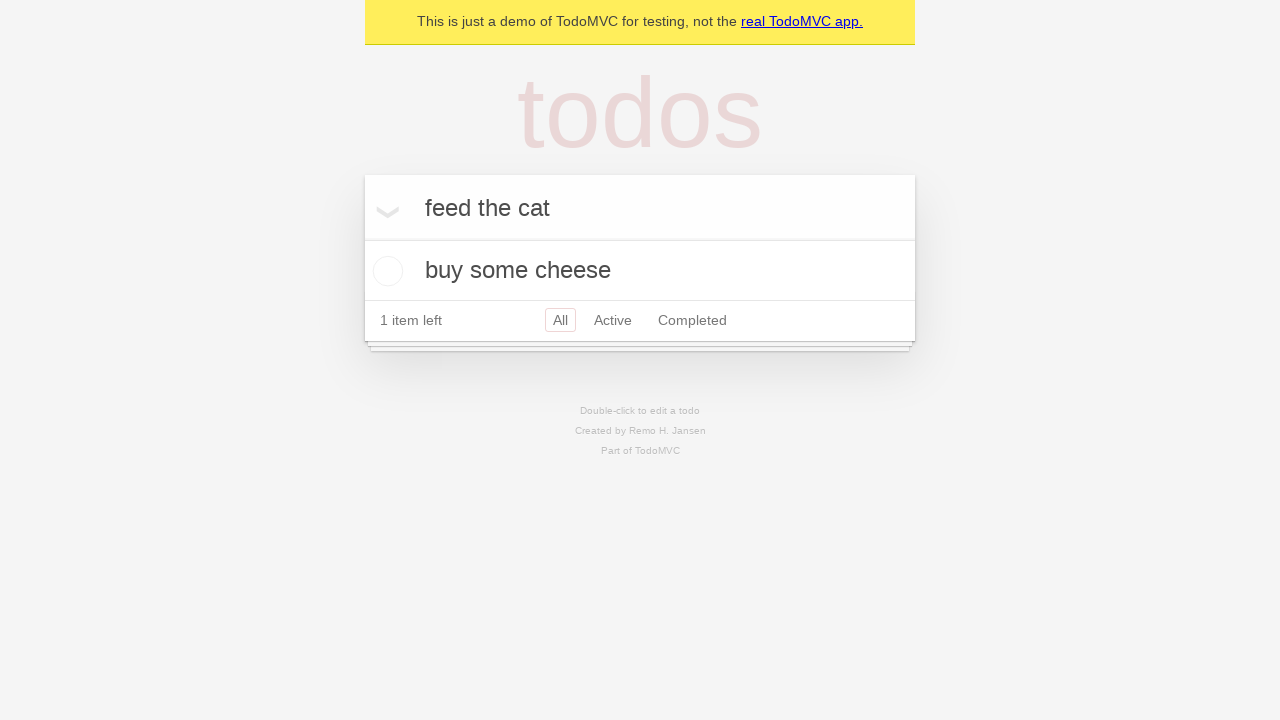

Pressed Enter to create todo 'feed the cat' on internal:attr=[placeholder="What needs to be done?"i]
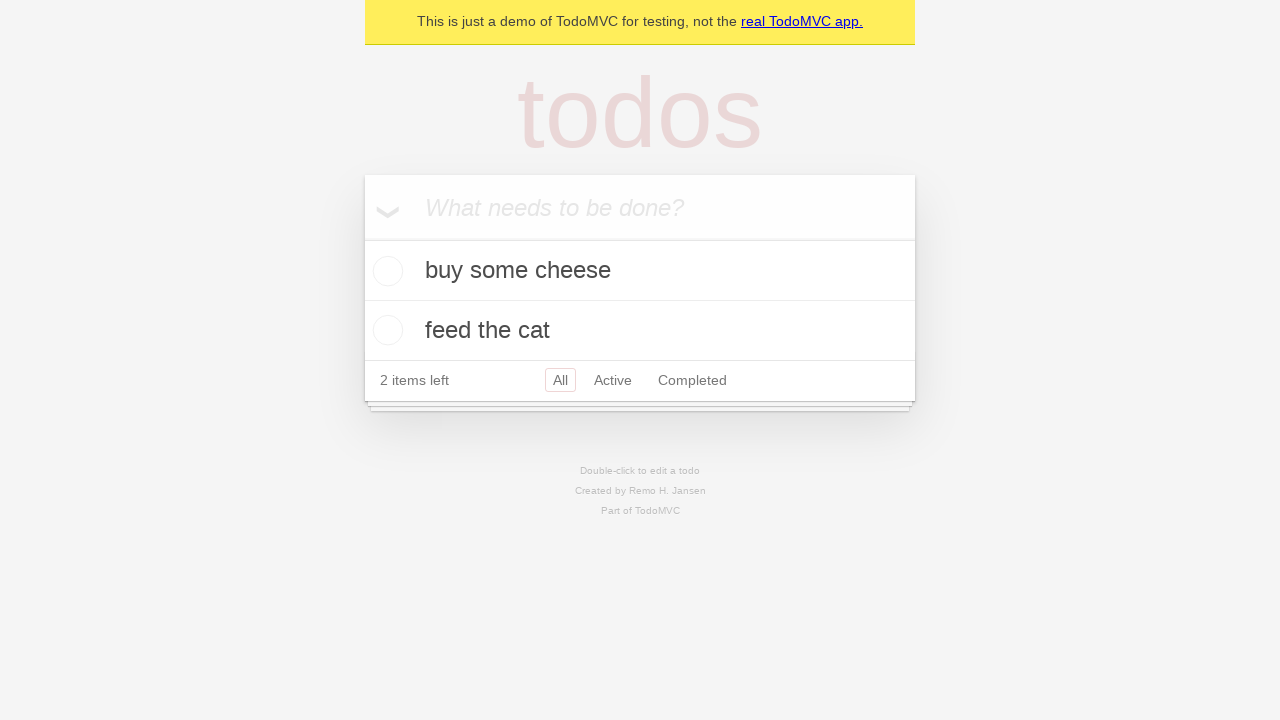

Filled new todo input with 'book a doctors appointment' on internal:attr=[placeholder="What needs to be done?"i]
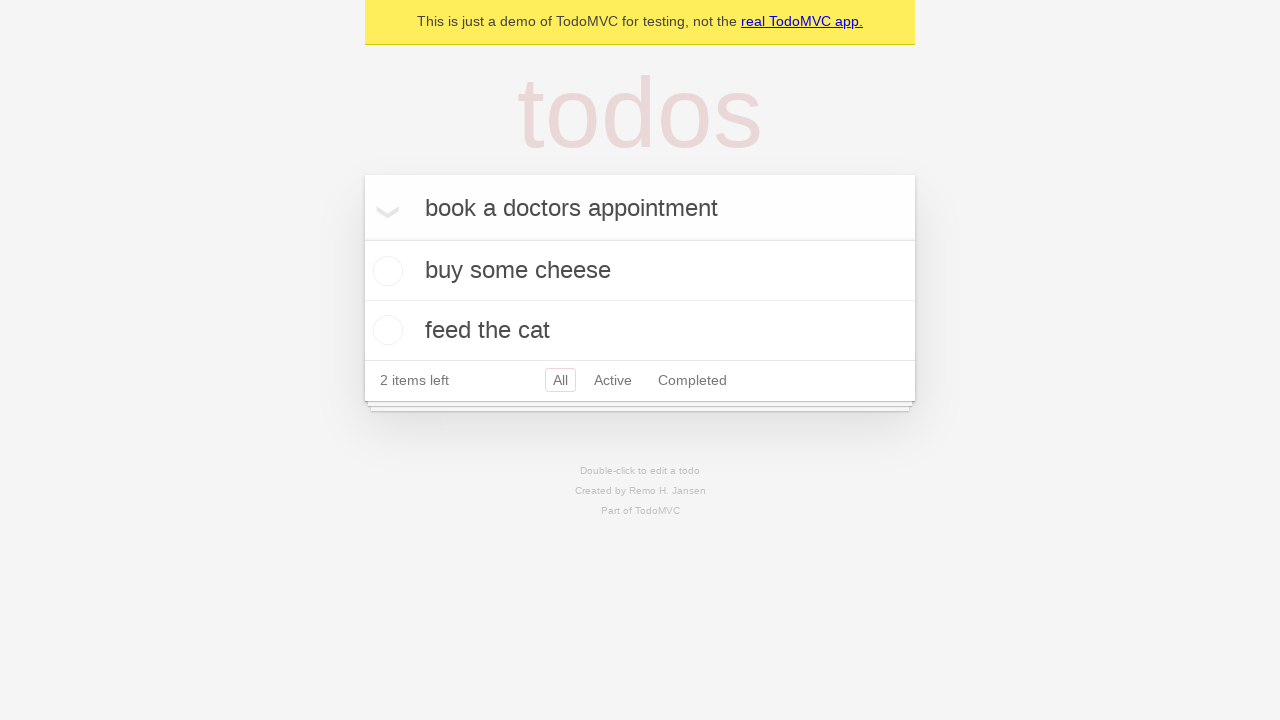

Pressed Enter to create todo 'book a doctors appointment' on internal:attr=[placeholder="What needs to be done?"i]
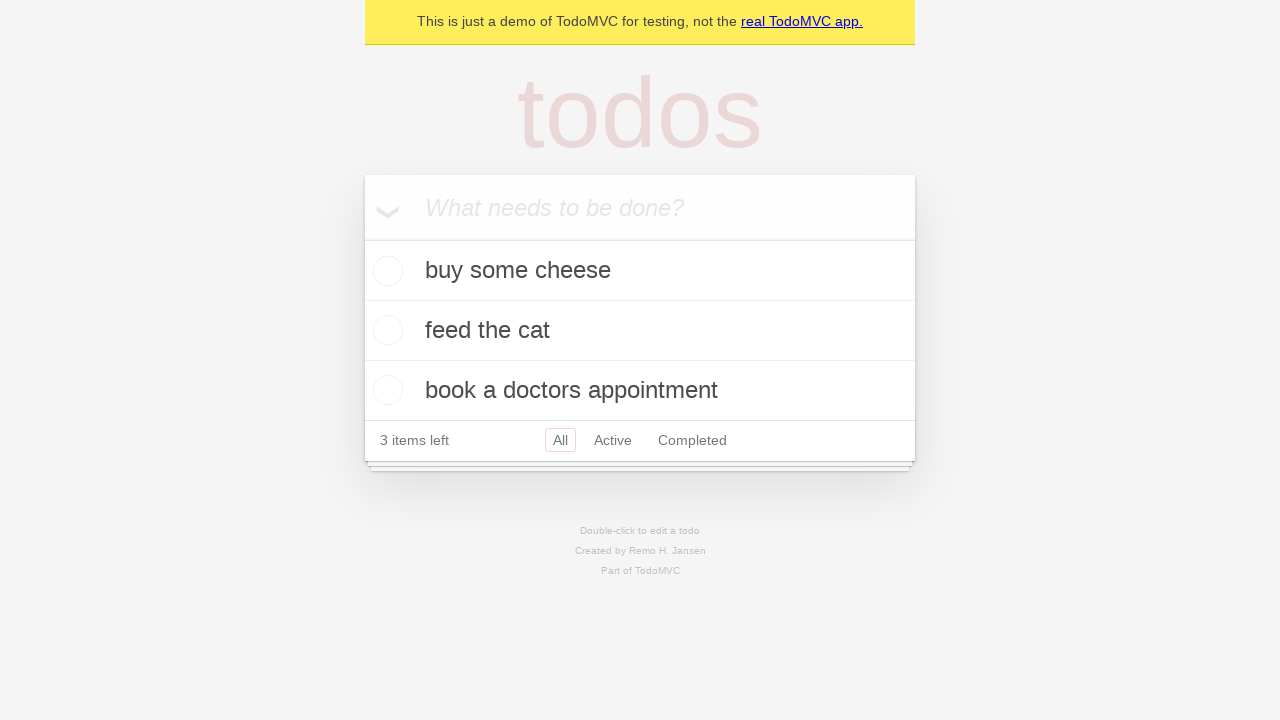

Double-clicked second todo item to enter edit mode at (640, 331) on internal:testid=[data-testid="todo-item"s] >> nth=1
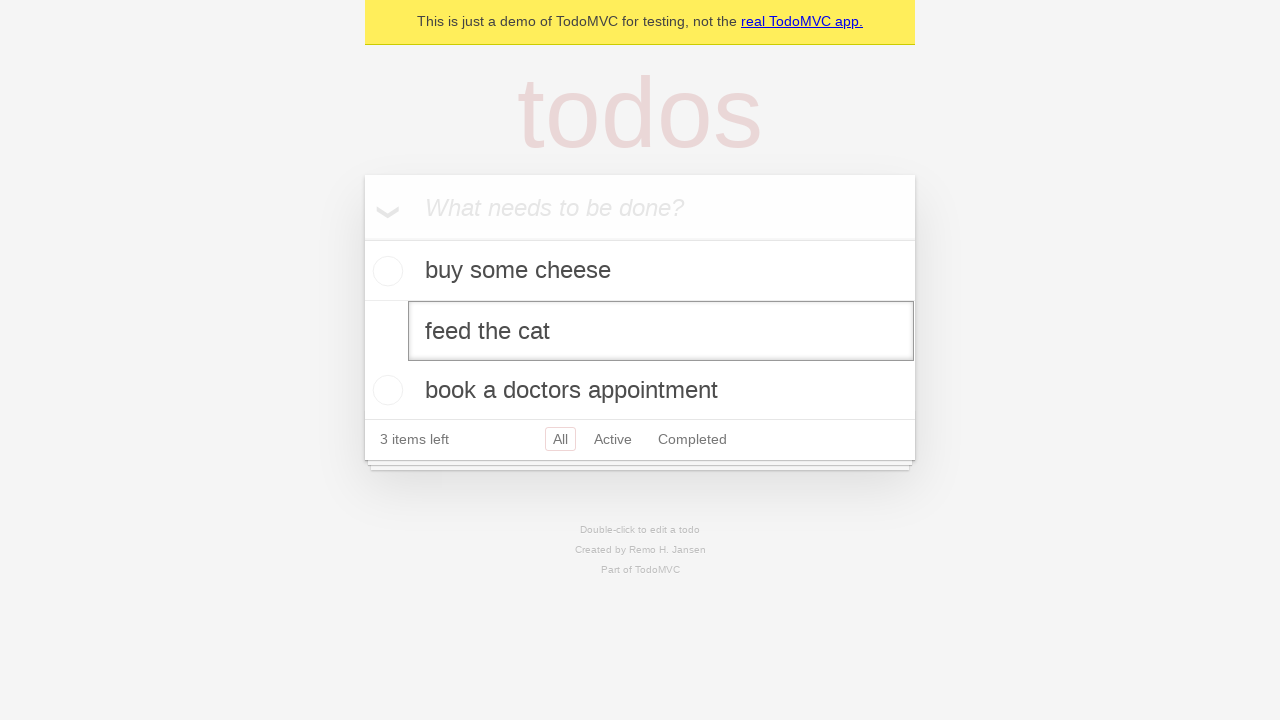

Filled edit input with 'buy some sausages' on internal:testid=[data-testid="todo-item"s] >> nth=1 >> internal:role=textbox[nam
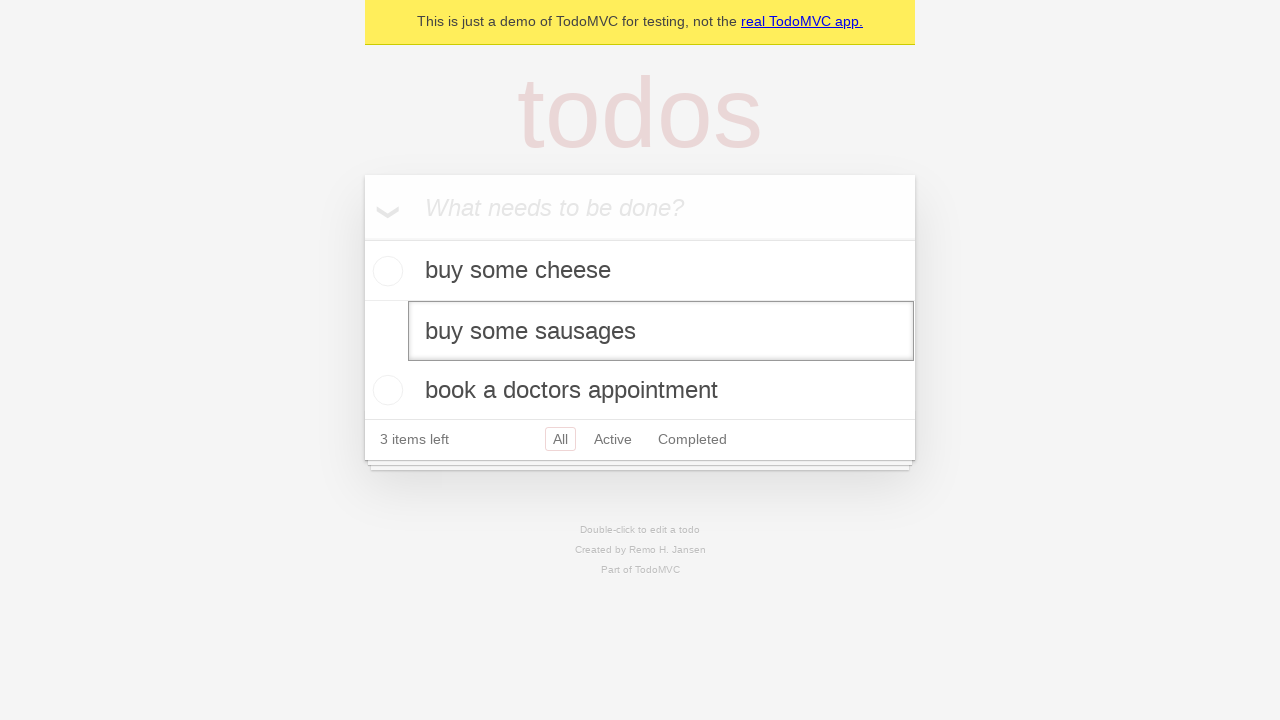

Pressed Escape to cancel the edit on internal:testid=[data-testid="todo-item"s] >> nth=1 >> internal:role=textbox[nam
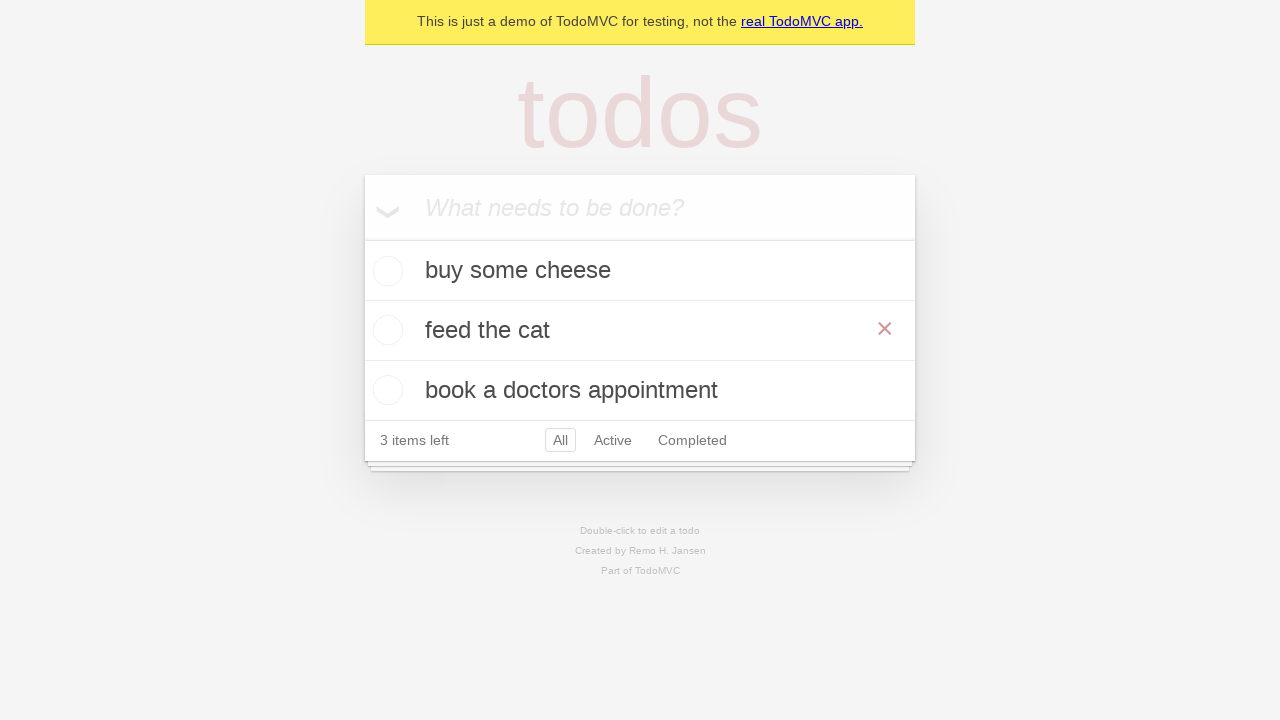

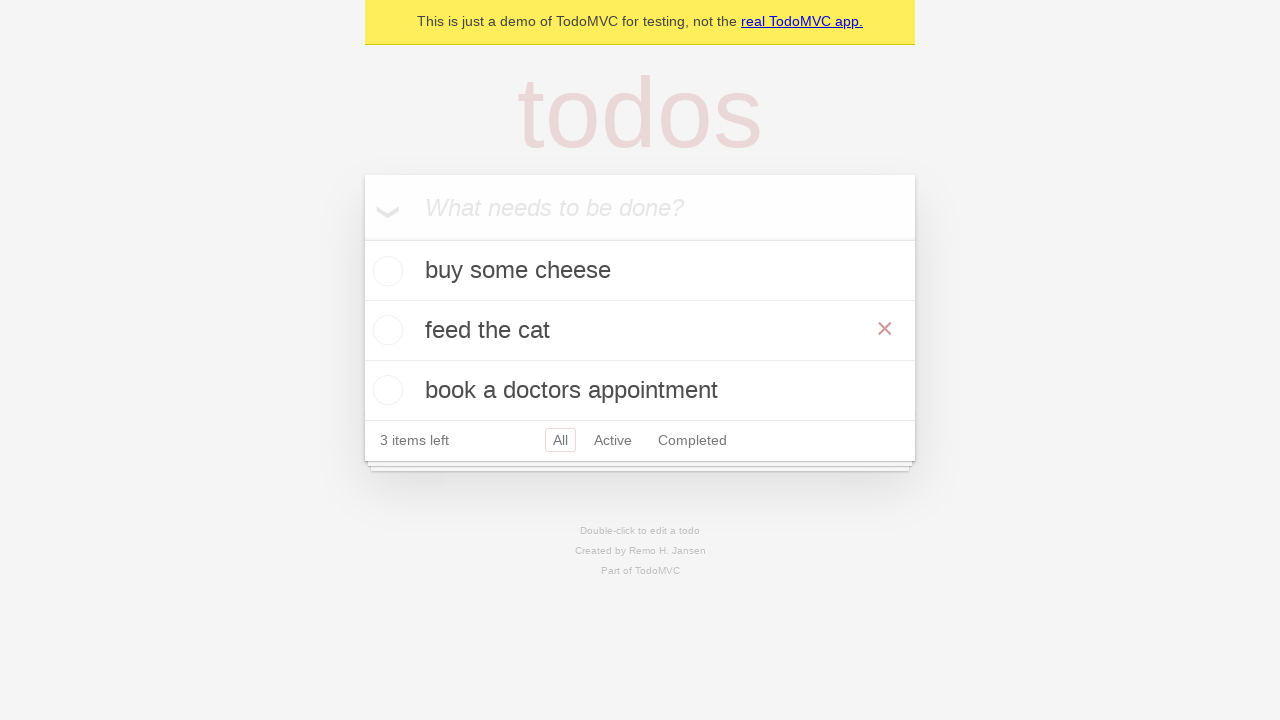